Tests right-click context menu functionality by right-clicking a button, selecting Edit option, and accepting the resulting alert

Starting URL: https://swisnl.github.io/jQuery-contextMenu/demo.html

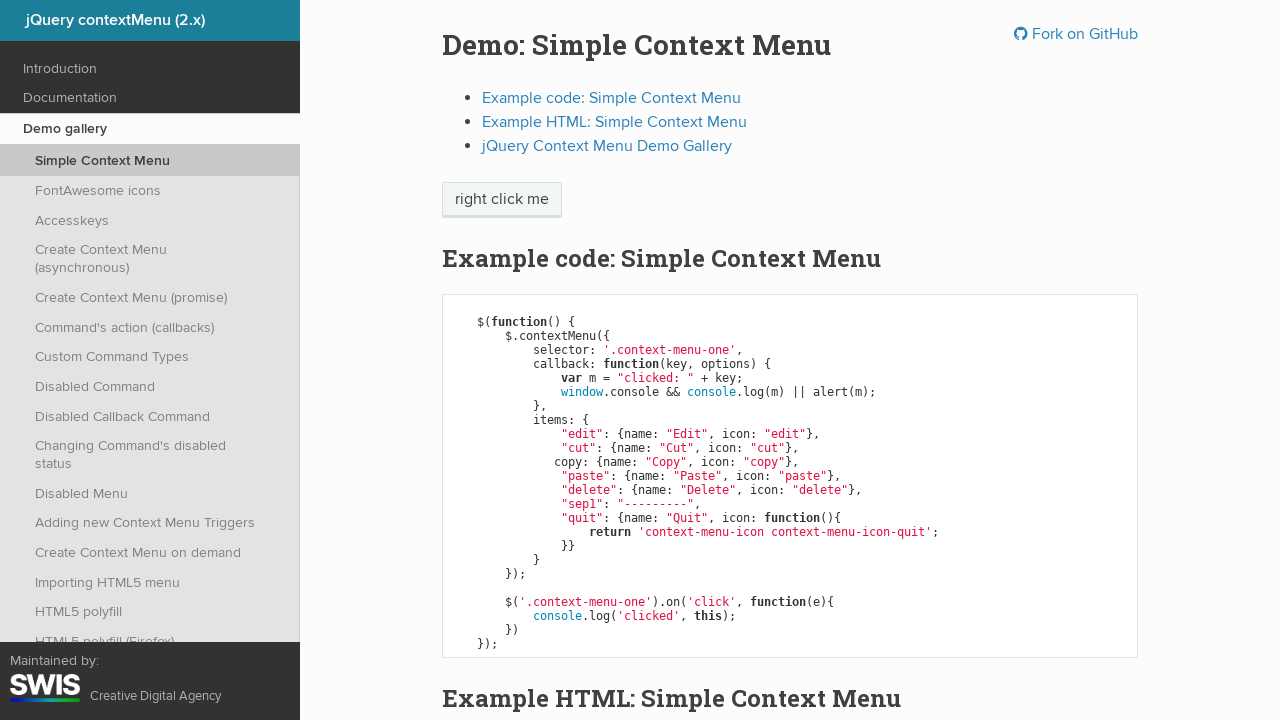

Right-clicked on the context menu button at (502, 200) on span.context-menu-one.btn.btn-neutral
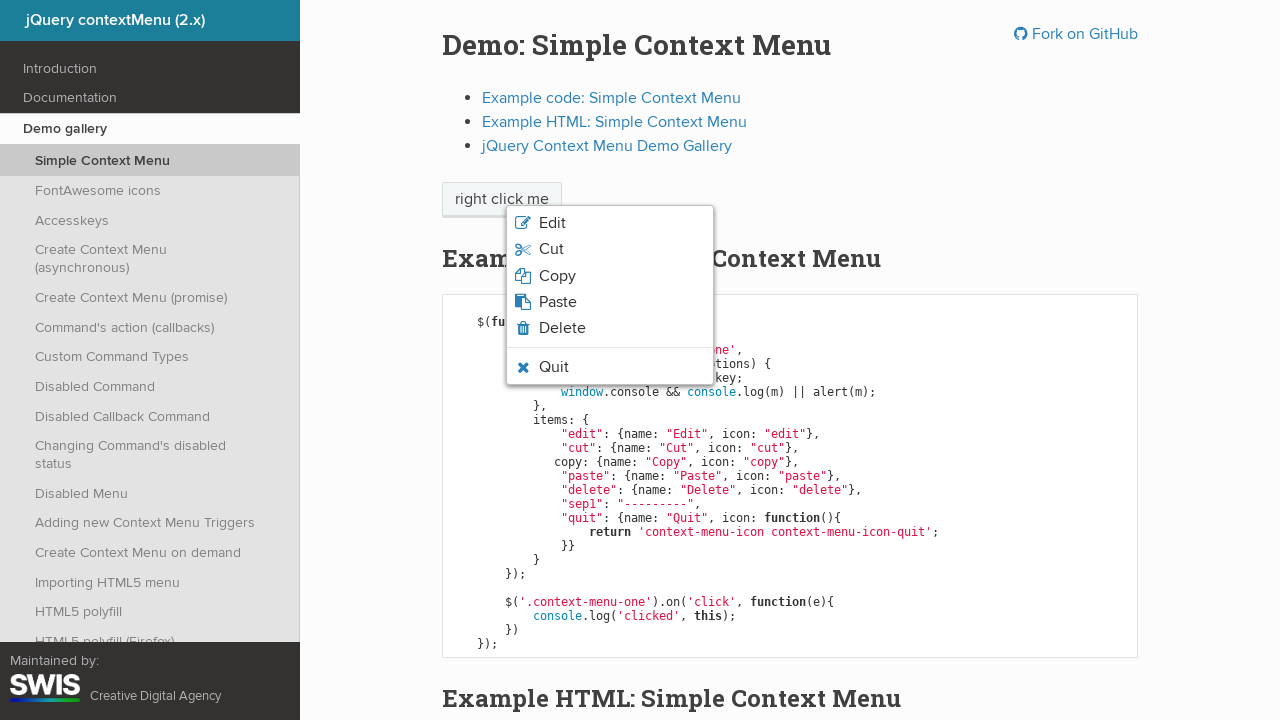

Clicked on Edit option in context menu at (552, 223) on xpath=//span[text()='Edit']
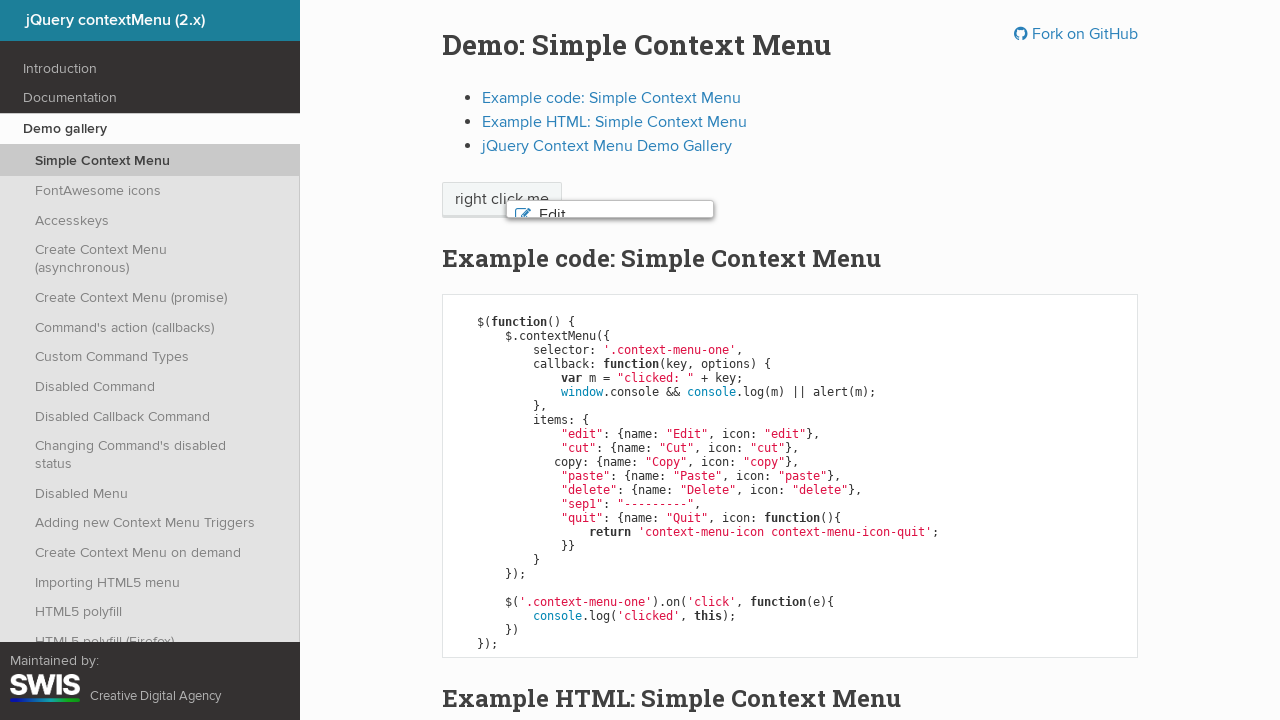

Set up dialog handler to accept alerts
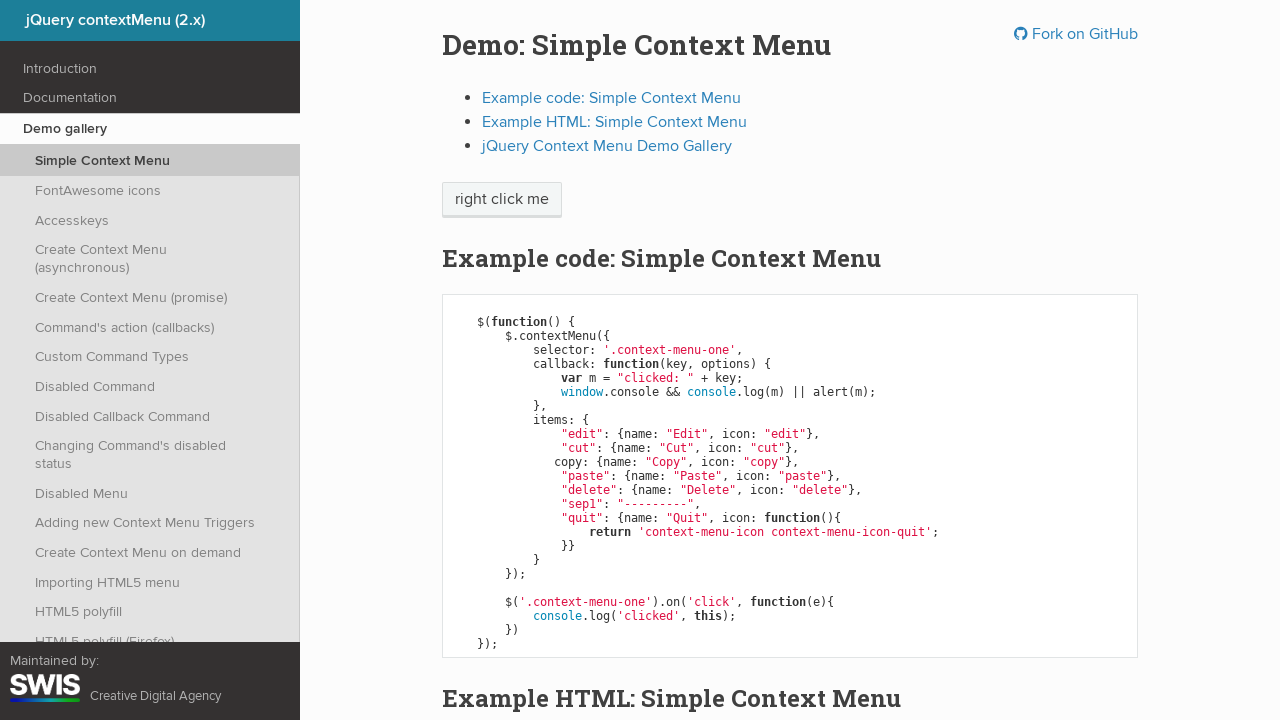

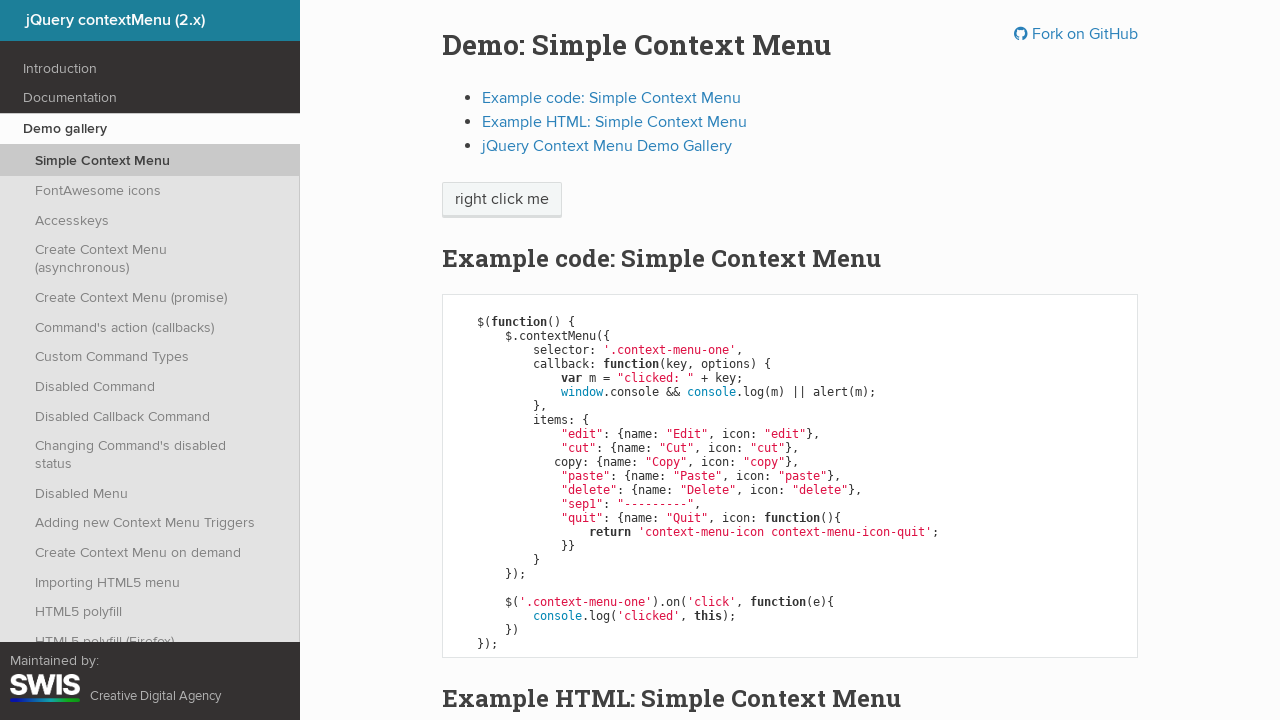